Tests JavaScript prompt dialog by clicking a button, entering text in the prompt, accepting it, and verifying the entered text is displayed

Starting URL: https://practice.cydeo.com/javascript_alerts

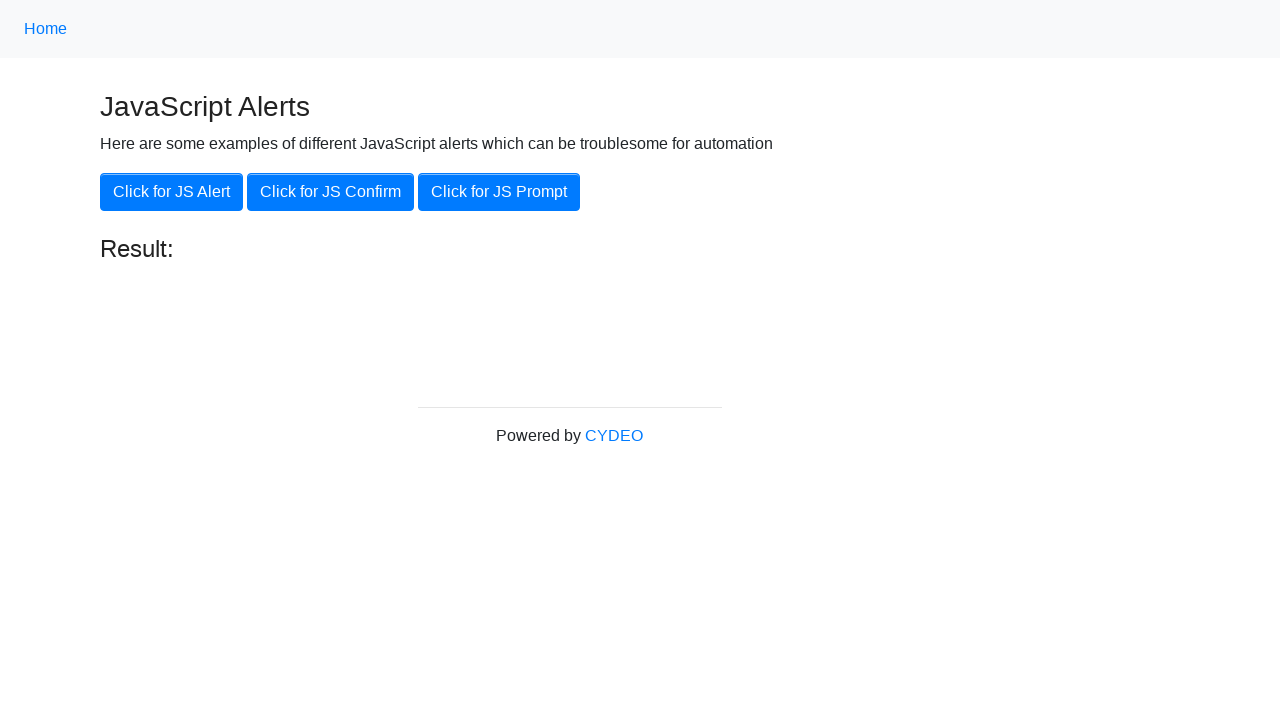

Set up dialog handler to accept prompt with text 'ok'
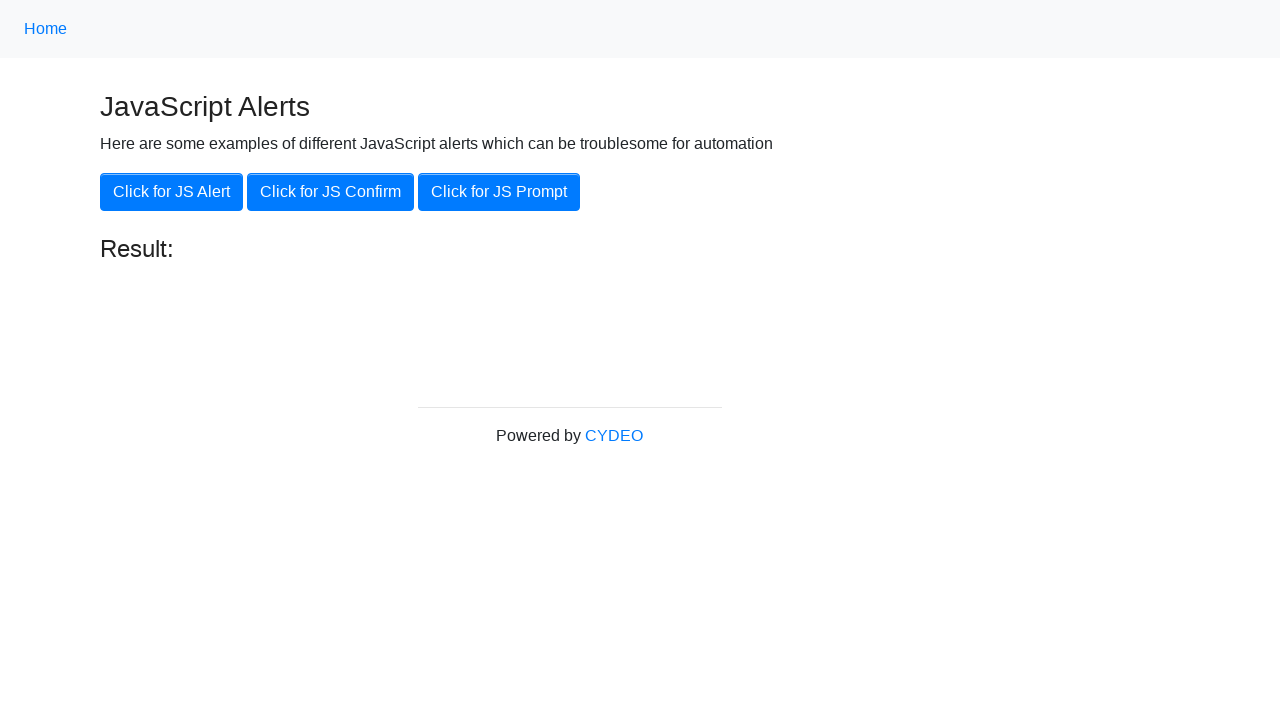

Clicked 'Click for JS Prompt' button to trigger JavaScript prompt dialog at (499, 192) on xpath=//button[.='Click for JS Prompt']
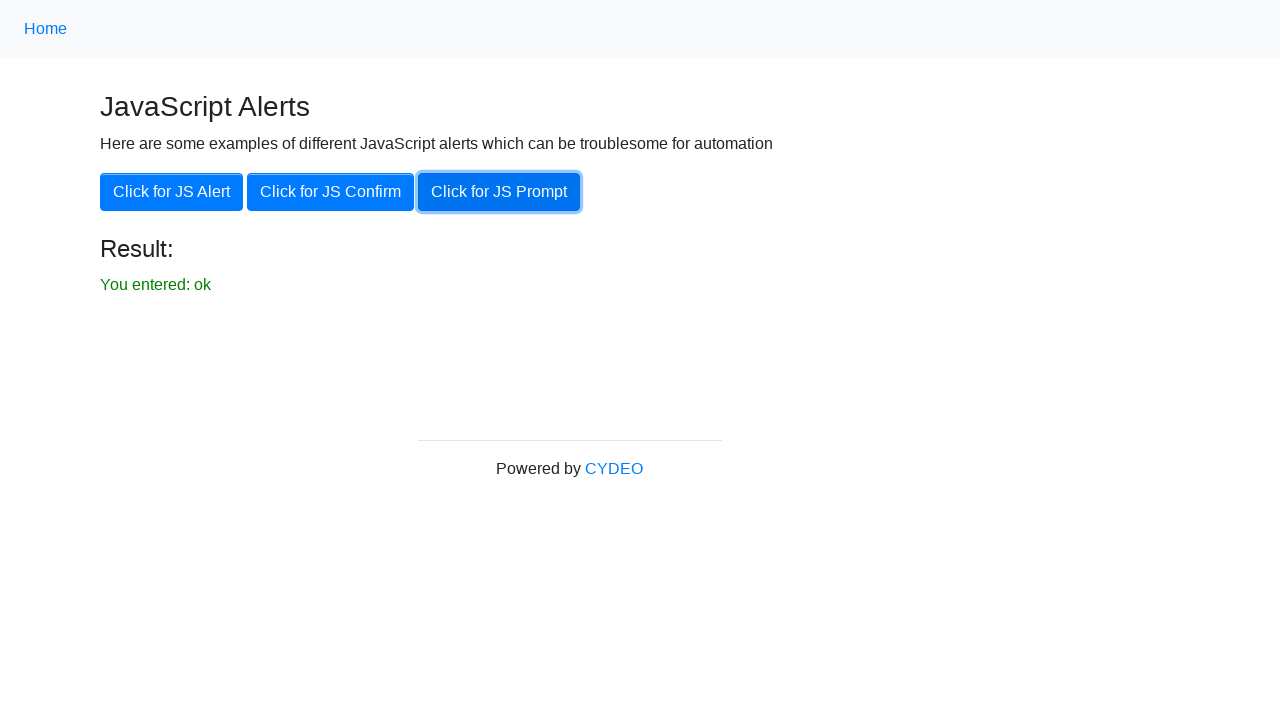

Verified that entered text 'ok' is displayed in result paragraph
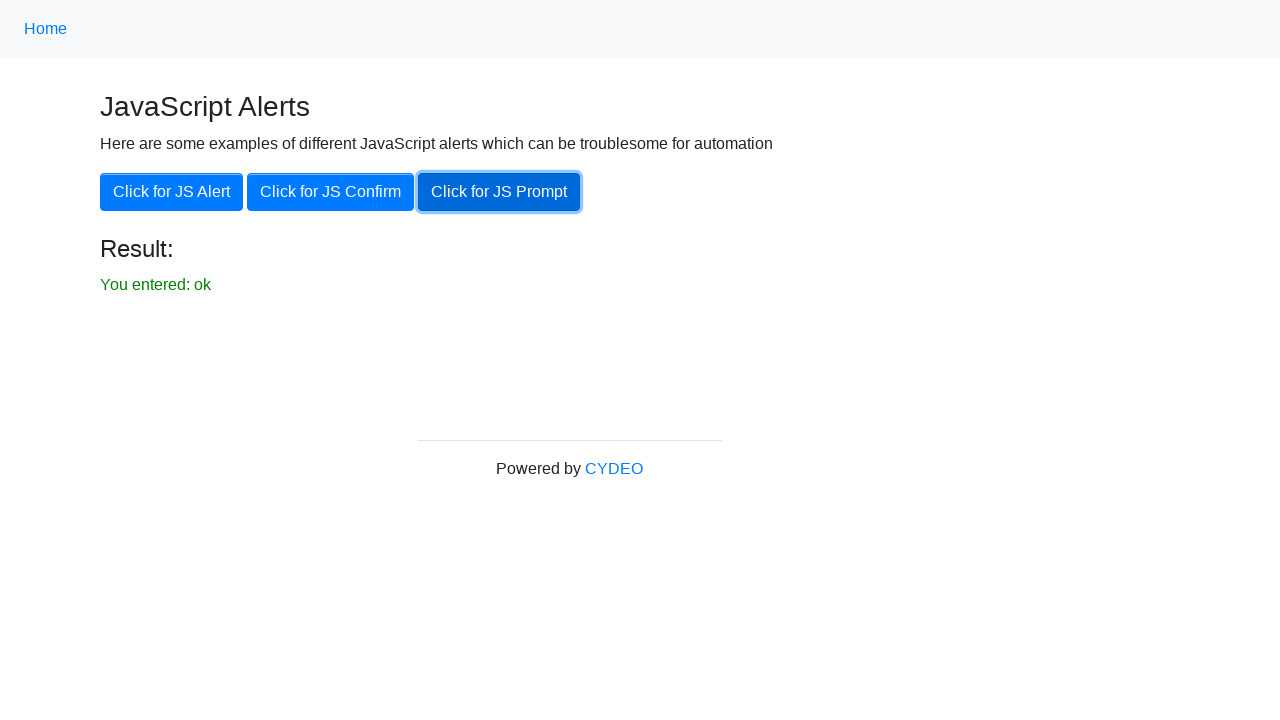

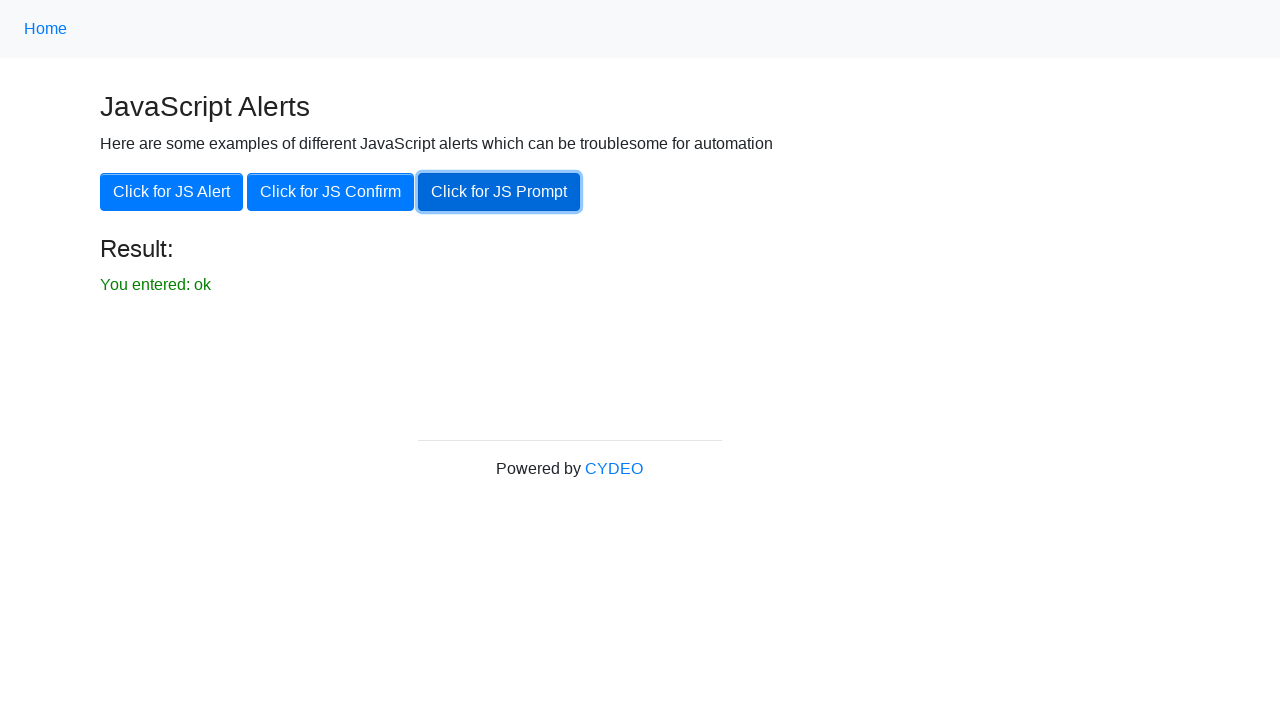